Tests the AngularJS homepage todo list functionality by adding a new todo item and marking it as complete

Starting URL: https://angularjs.org

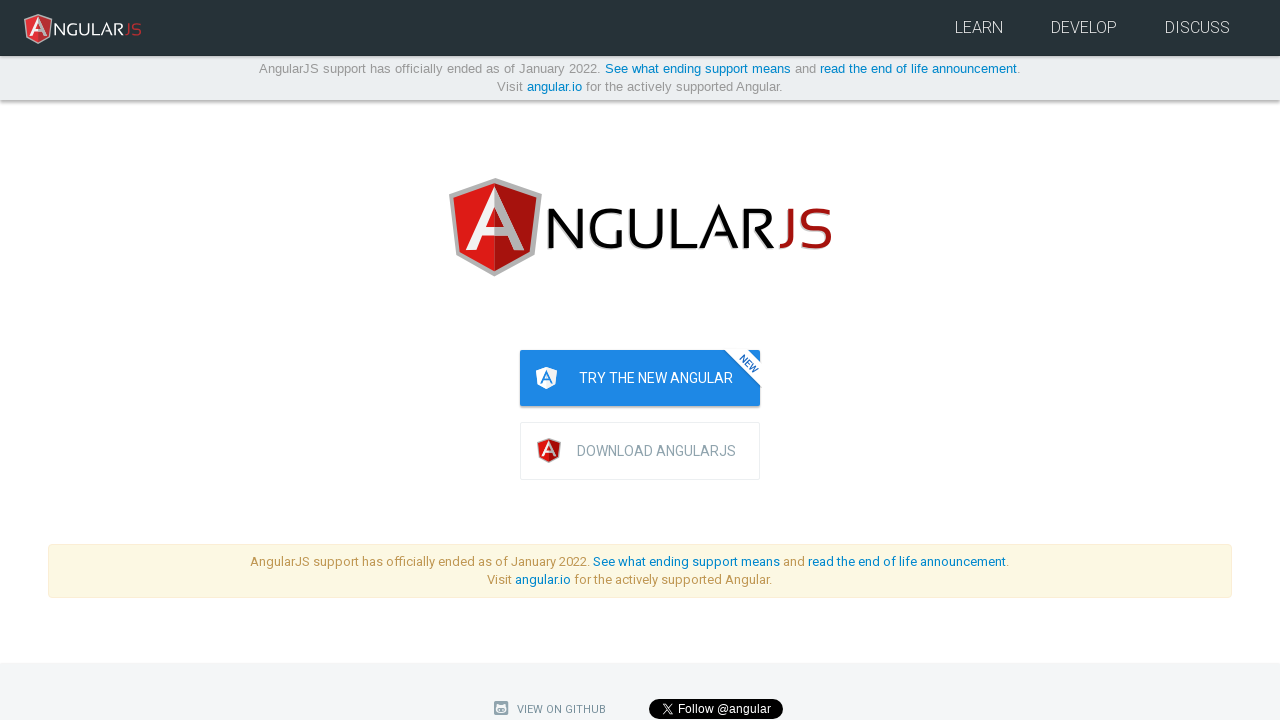

Filled todo text input field with 'write first protractor test' on [ng-model="todoList.todoText"]
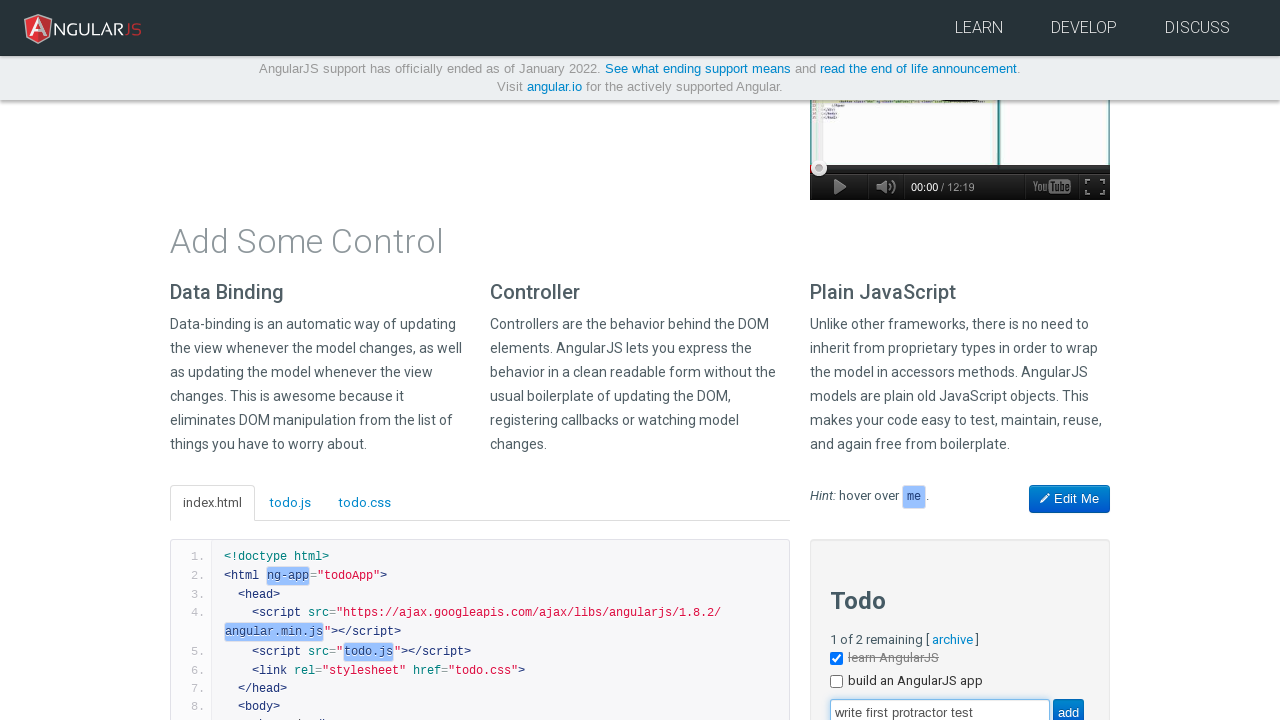

Clicked the add button to add the todo item at (1068, 706) on [value="add"]
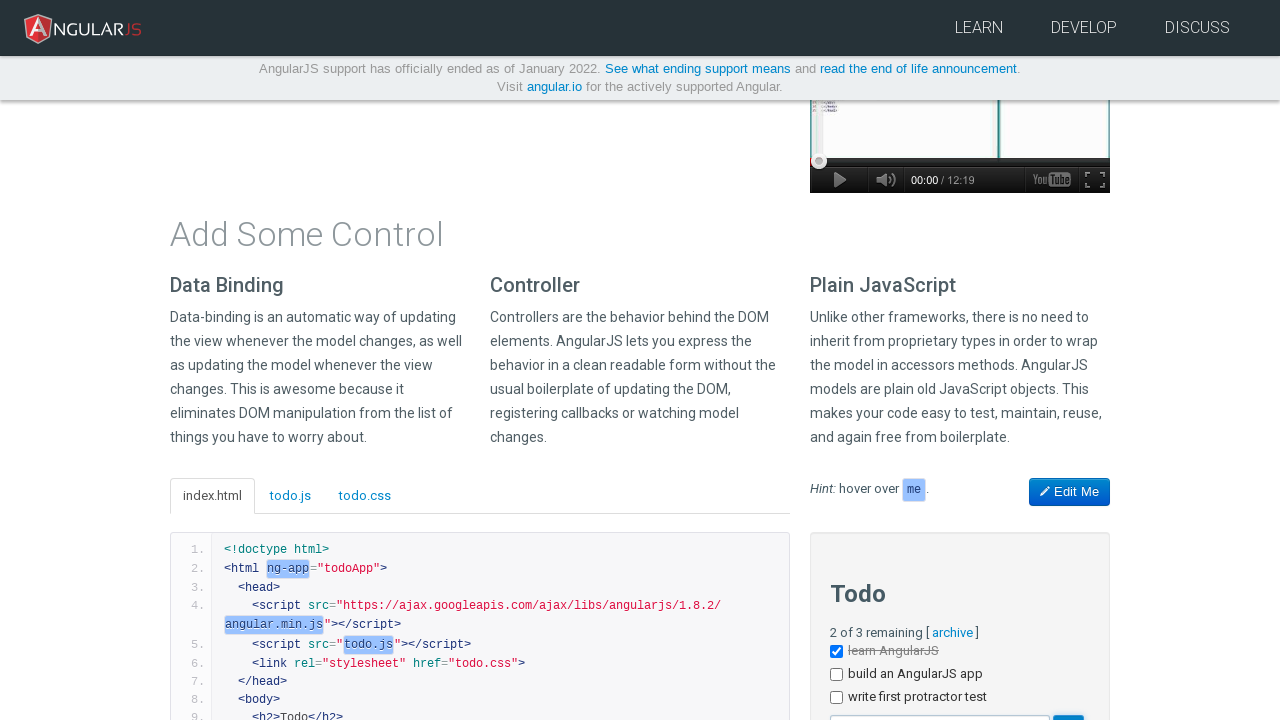

Todo list updated and new item appeared in the list
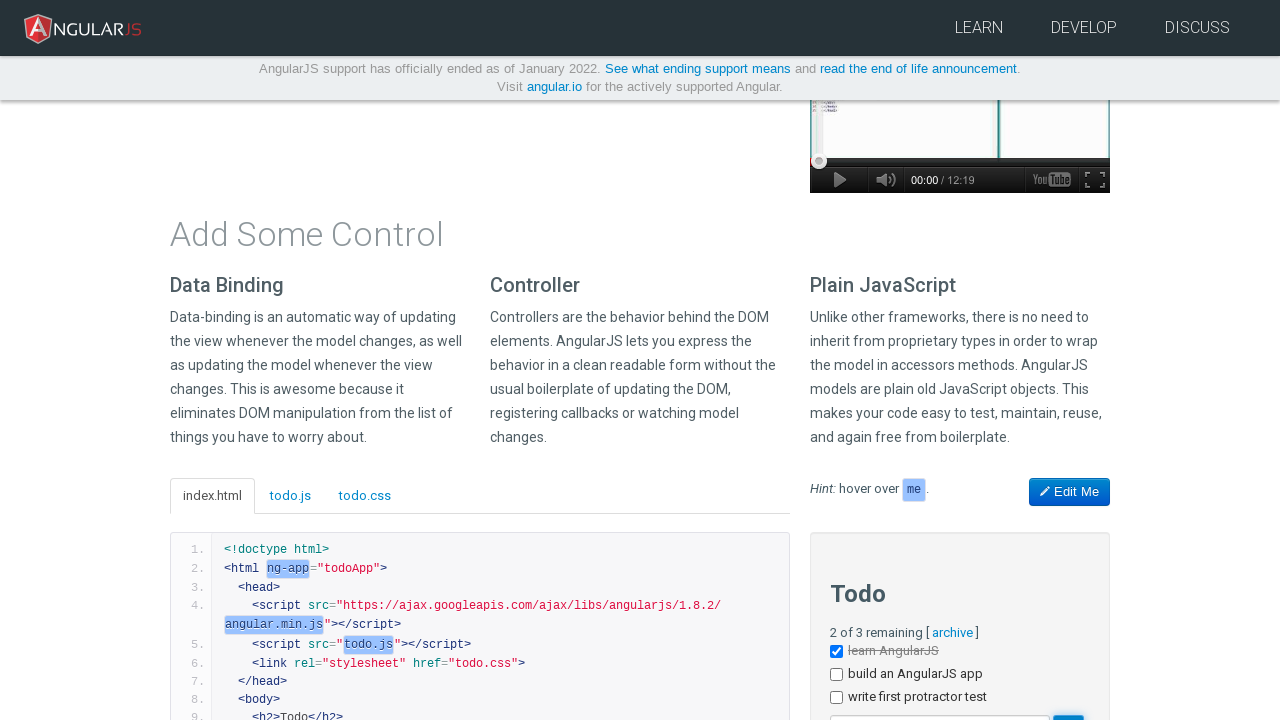

Marked the newly added todo item as complete by clicking its checkbox at (836, 698) on [ng-repeat="todo in todoList.todos"] >> nth=2 >> input[type="checkbox"]
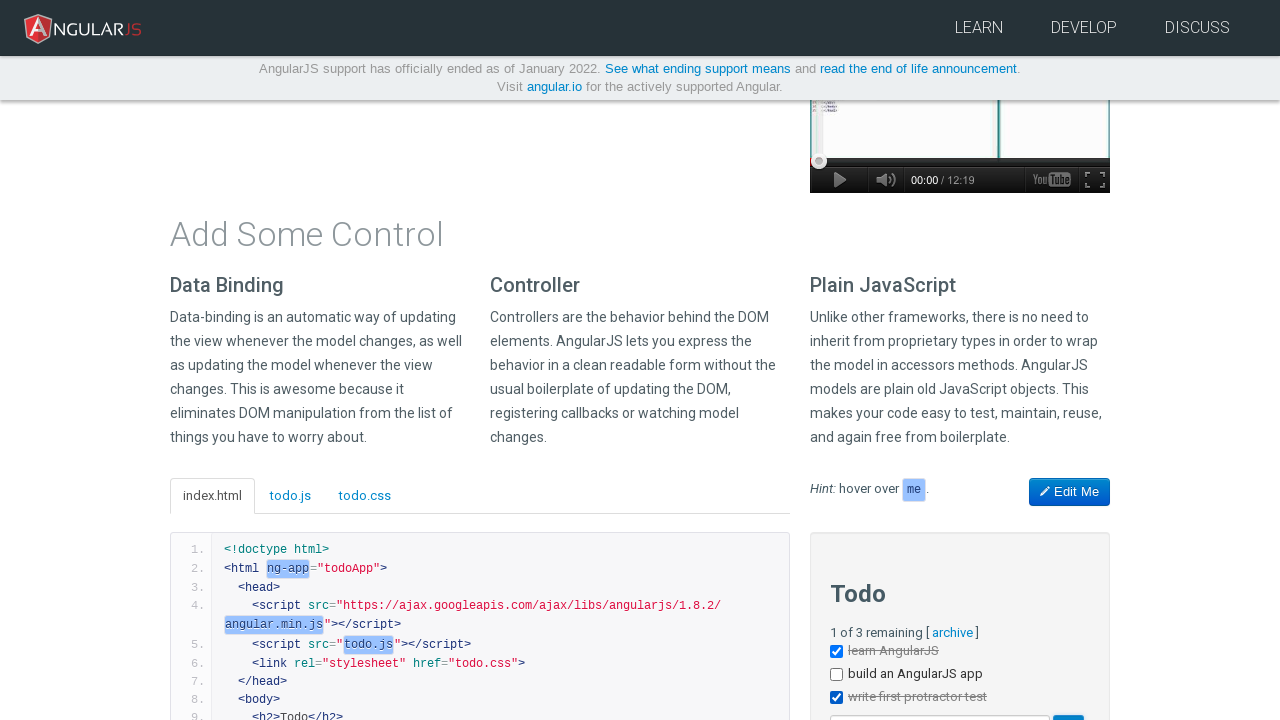

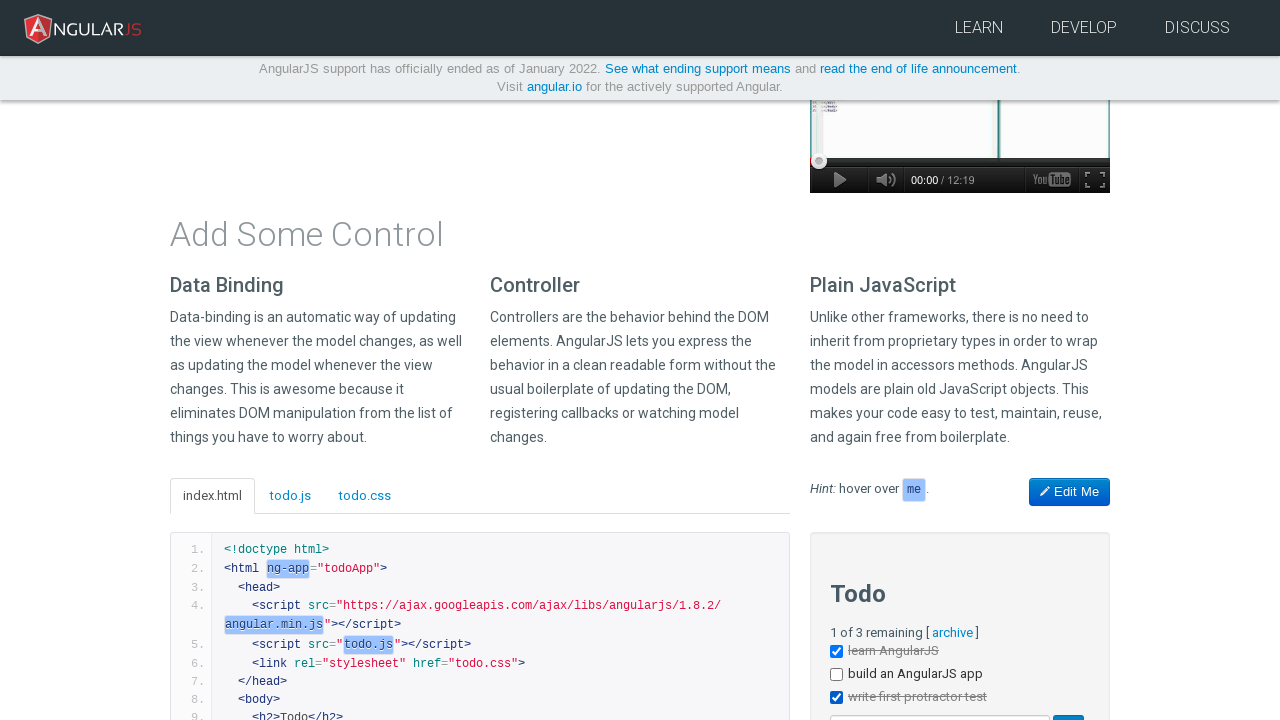